Tests that clicking the "Make Appointment" button redirects to the login page when user is not authenticated

Starting URL: https://katalon-demo-cura.herokuapp.com/

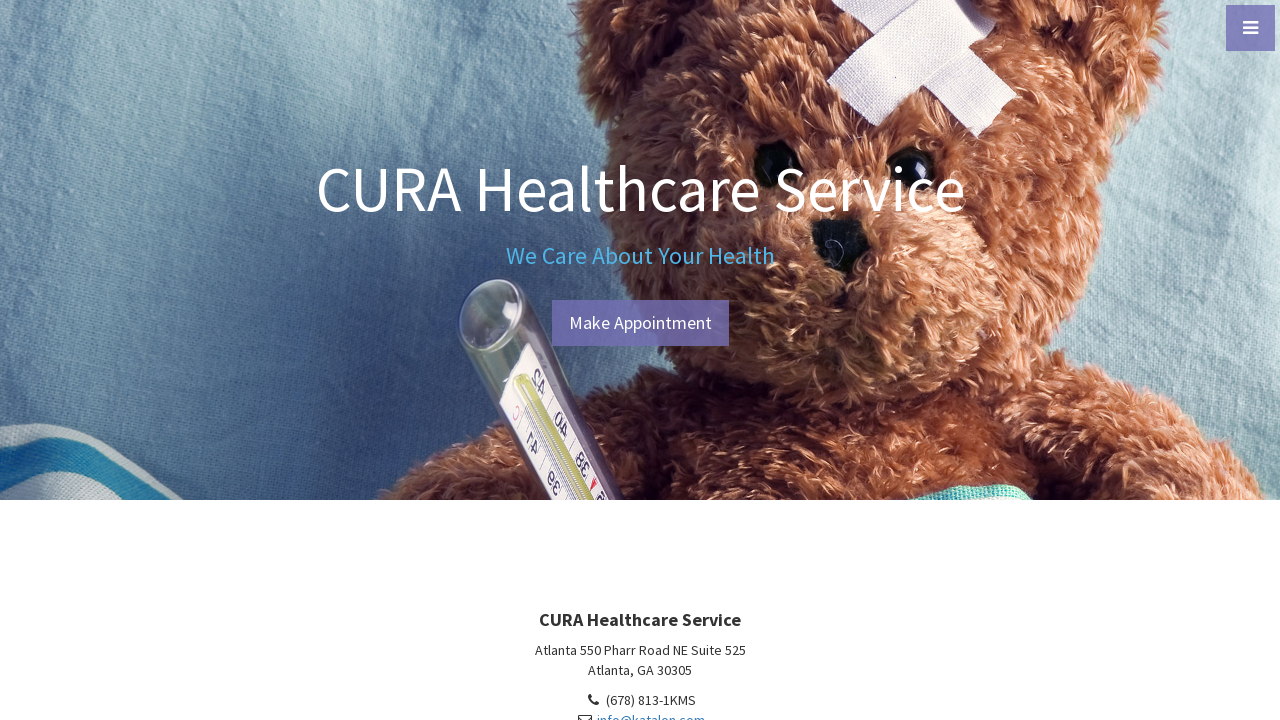

Navigated to CURA demo application homepage
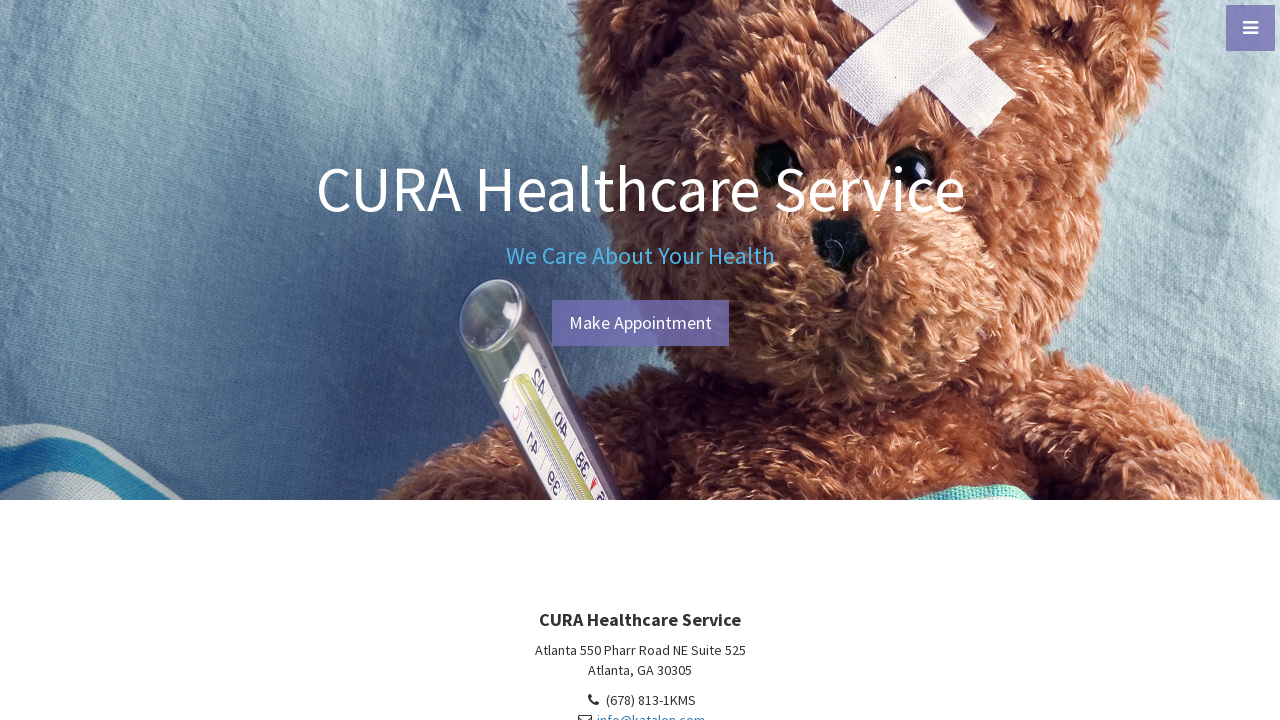

Clicked 'Make Appointment' button without authentication at (640, 323) on #btn-make-appointment
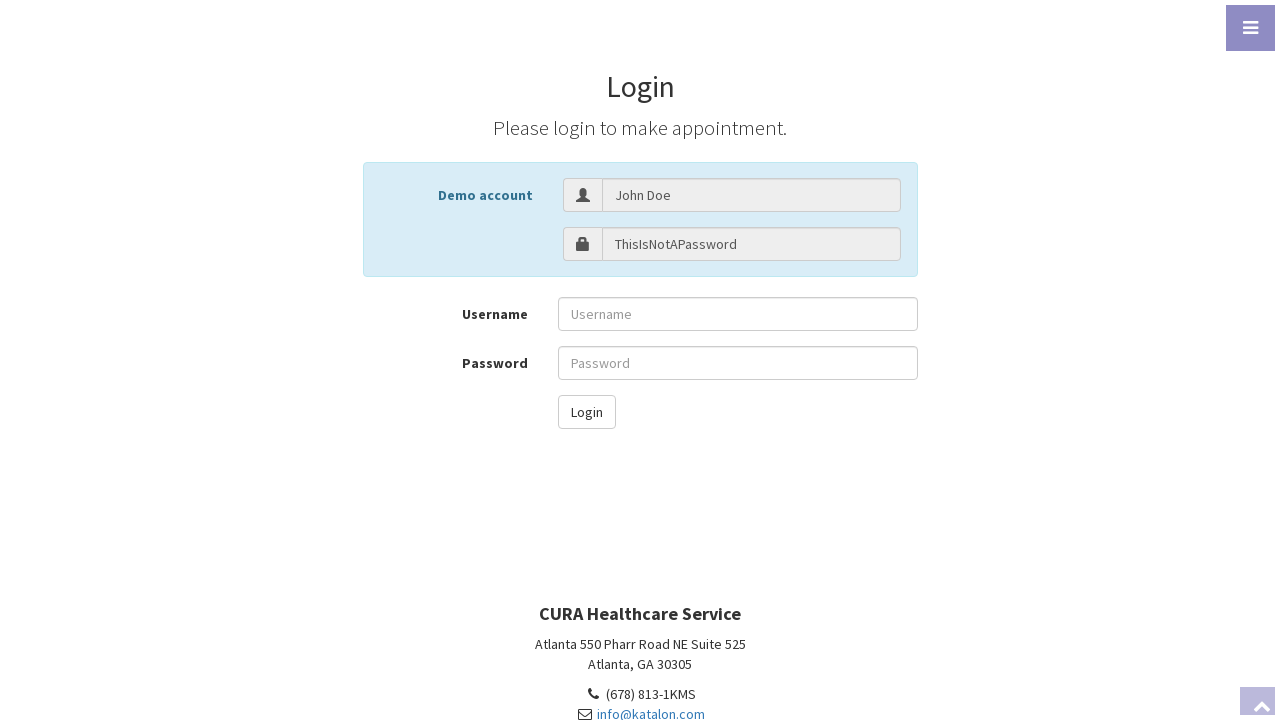

Verified redirect to login page (profile.php#login)
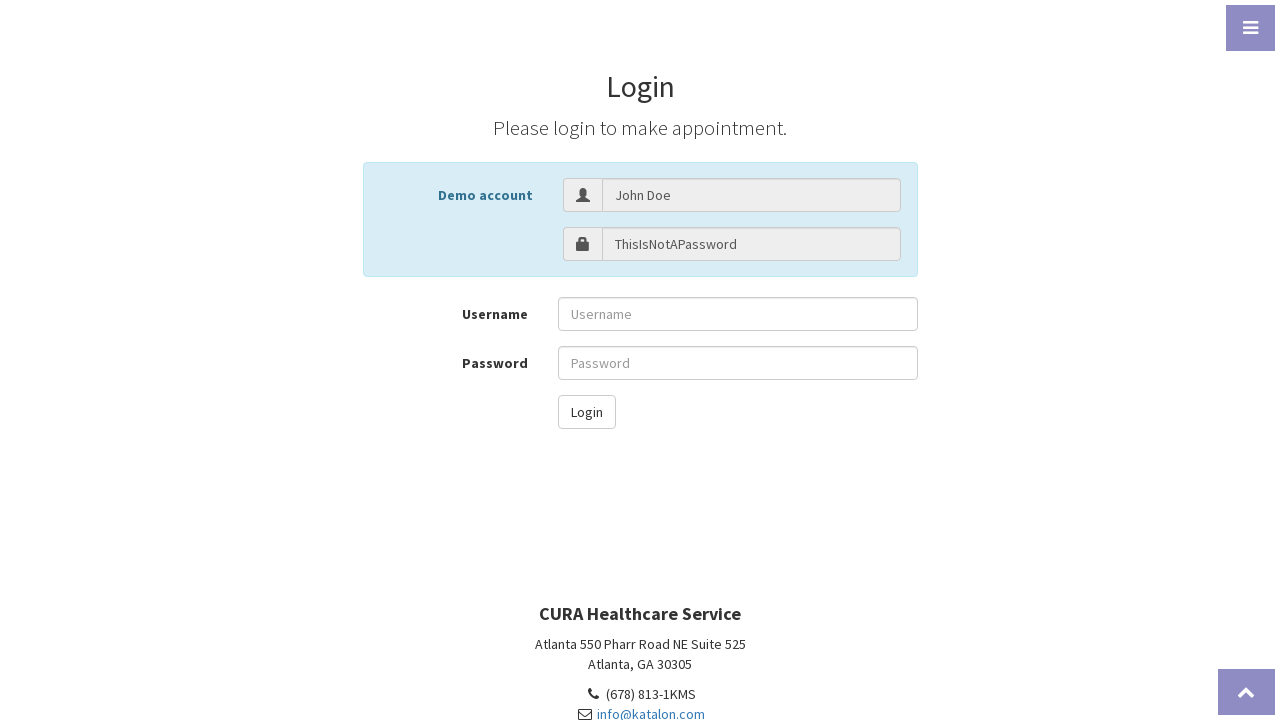

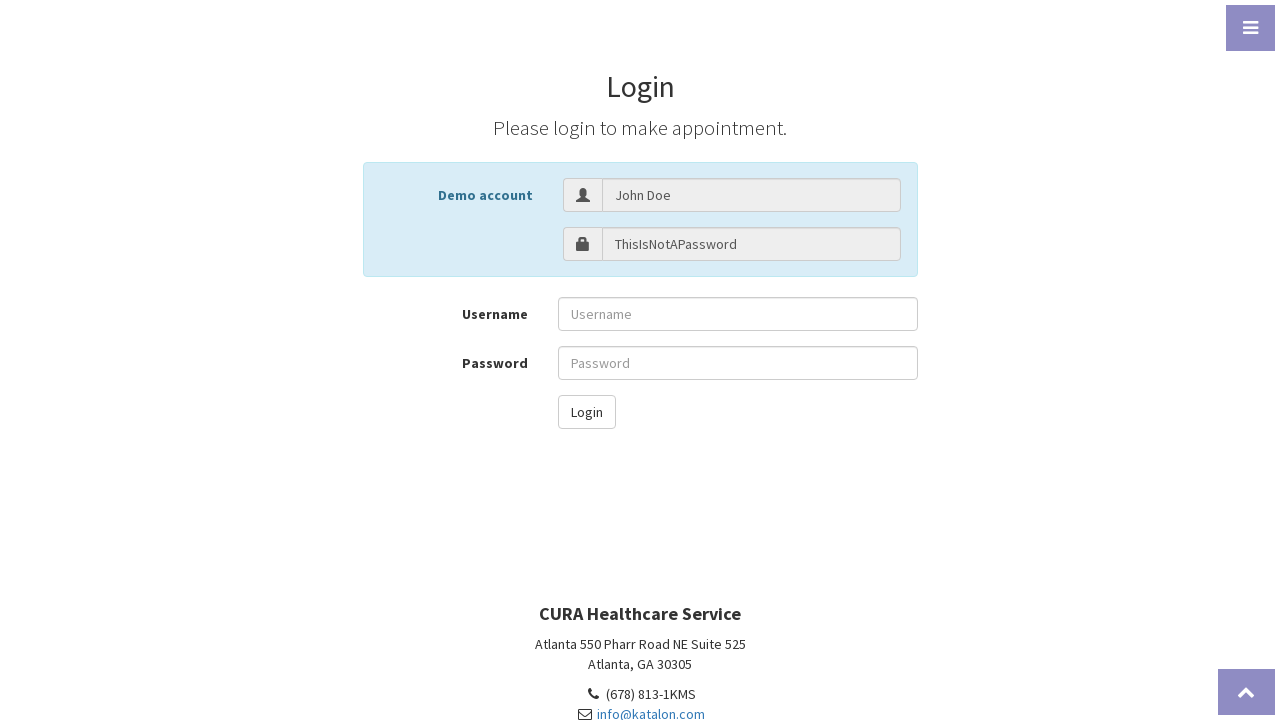